Tests confirmation alert handling by clicking a button that triggers a confirmation dialog and accepting it

Starting URL: https://www.hyrtutorials.com/p/alertsdemo.html

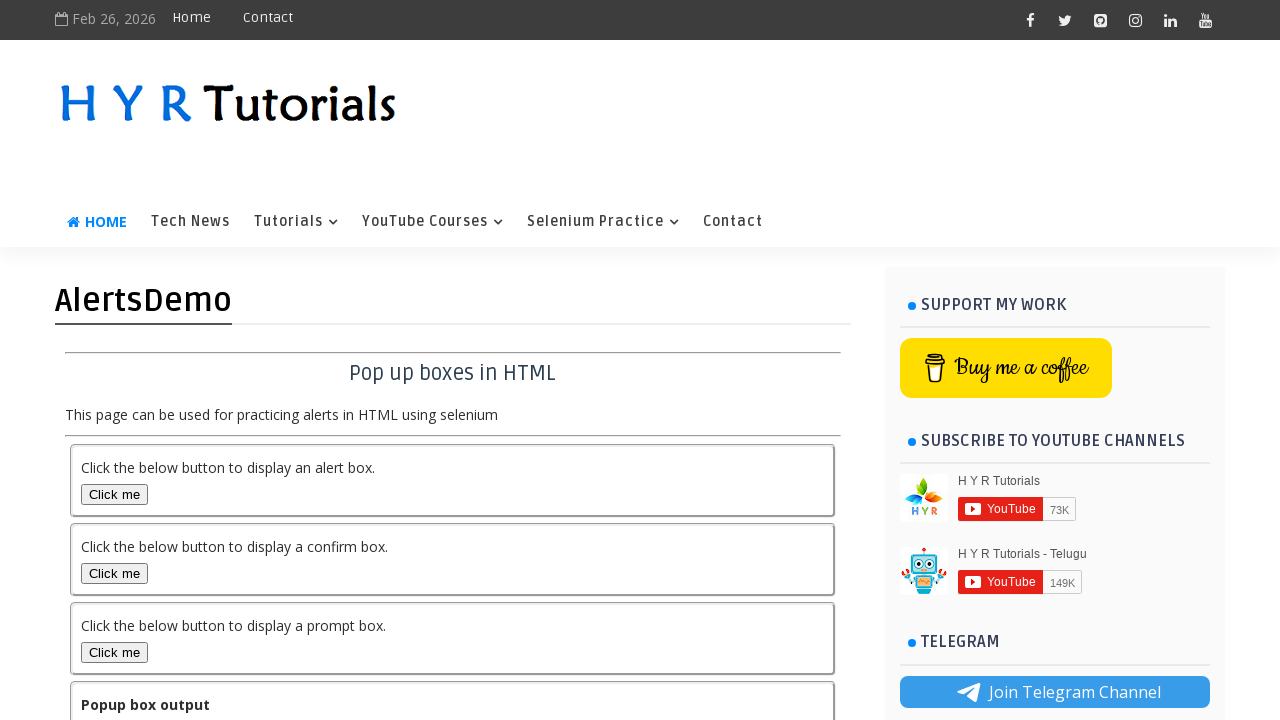

Clicked confirmation box button to trigger alert at (114, 573) on #confirmBox
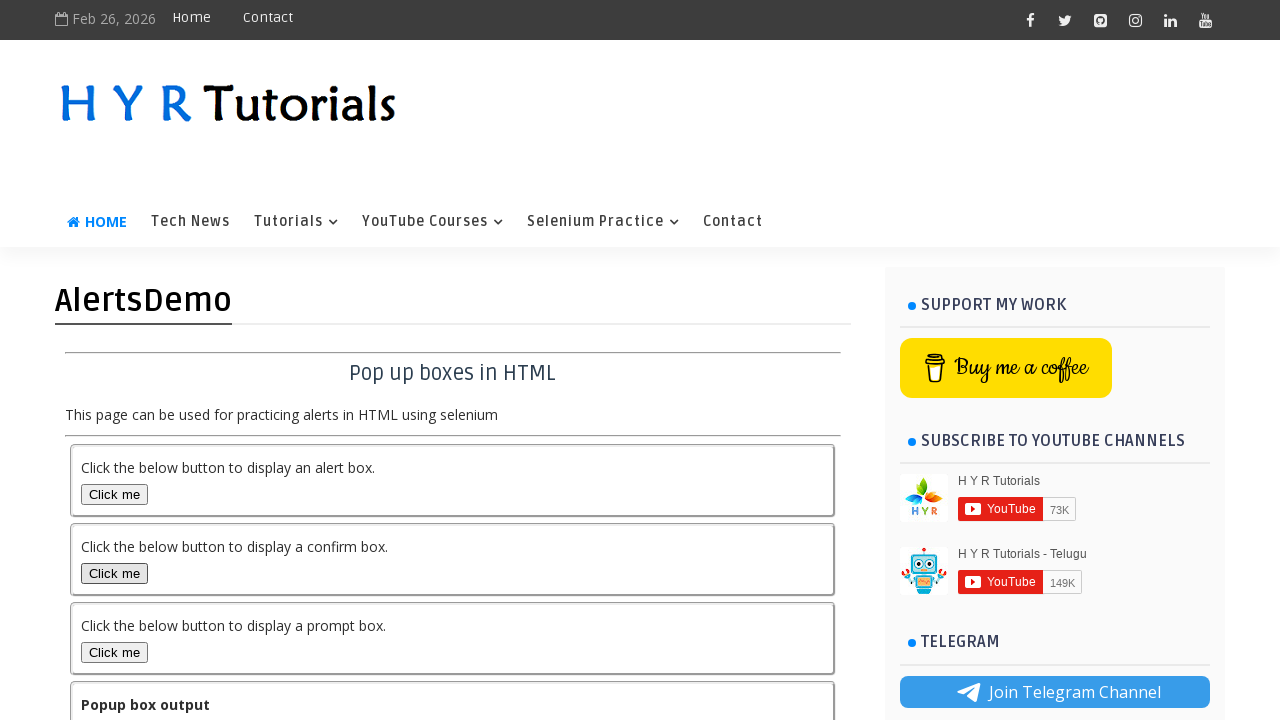

Set up dialog handler to accept confirmation alerts
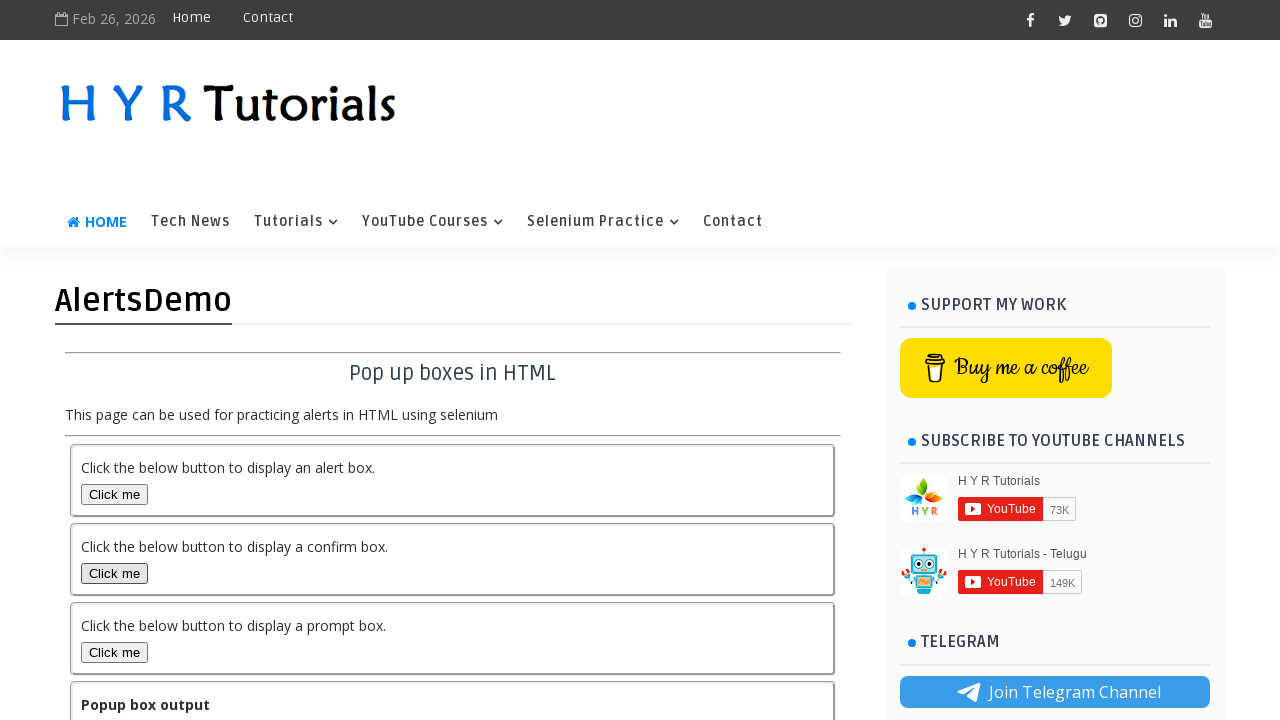

Clicked confirmation box button again to trigger alert with handler active at (114, 573) on #confirmBox
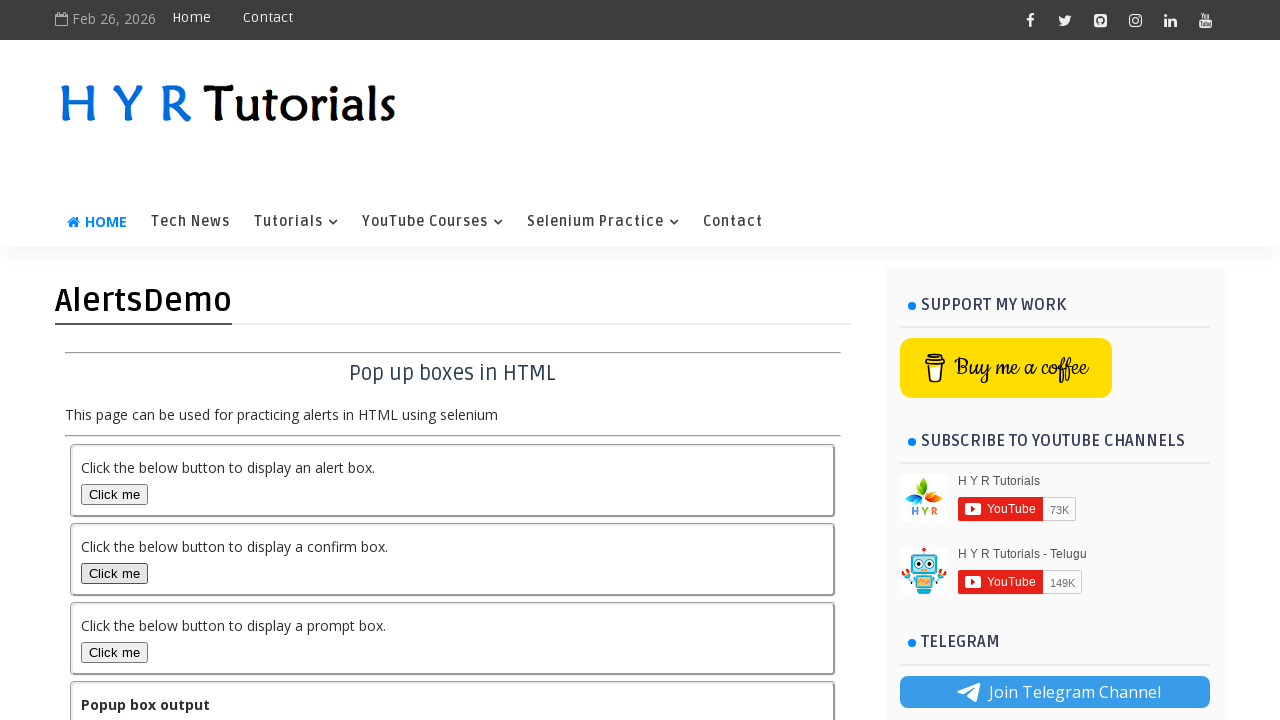

Waited 2 seconds for output to be updated
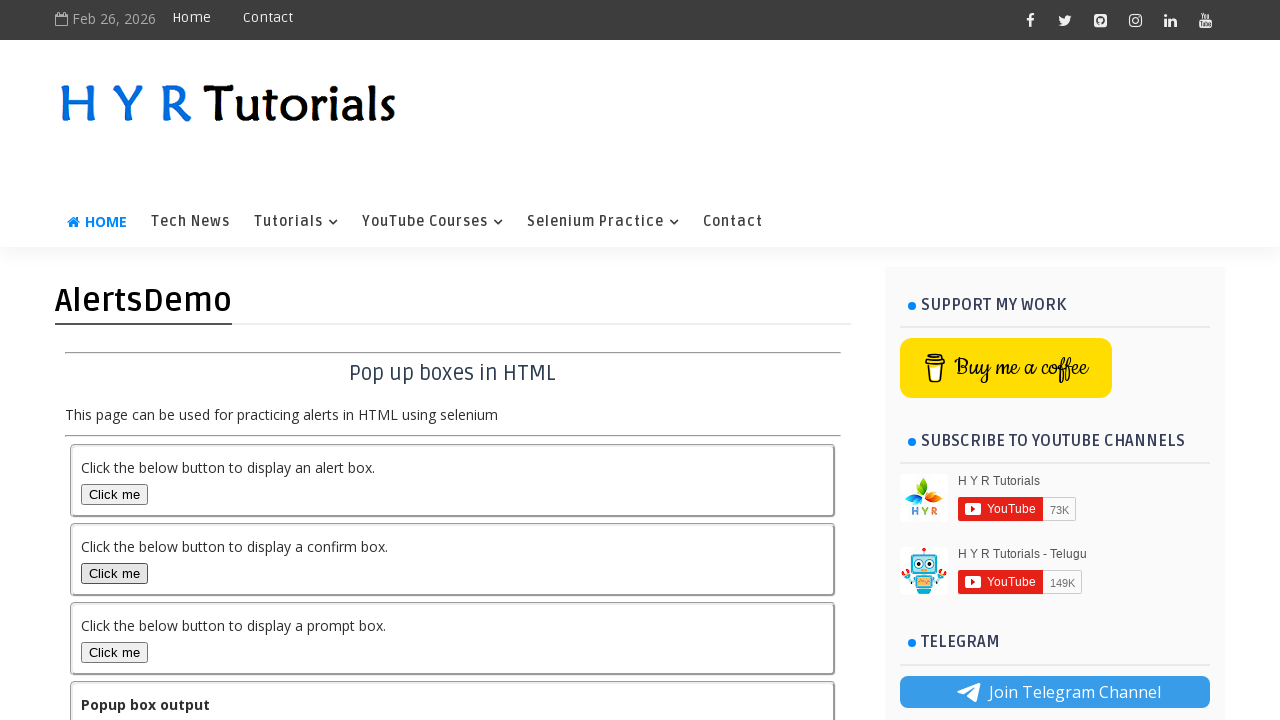

Verified output element is displayed
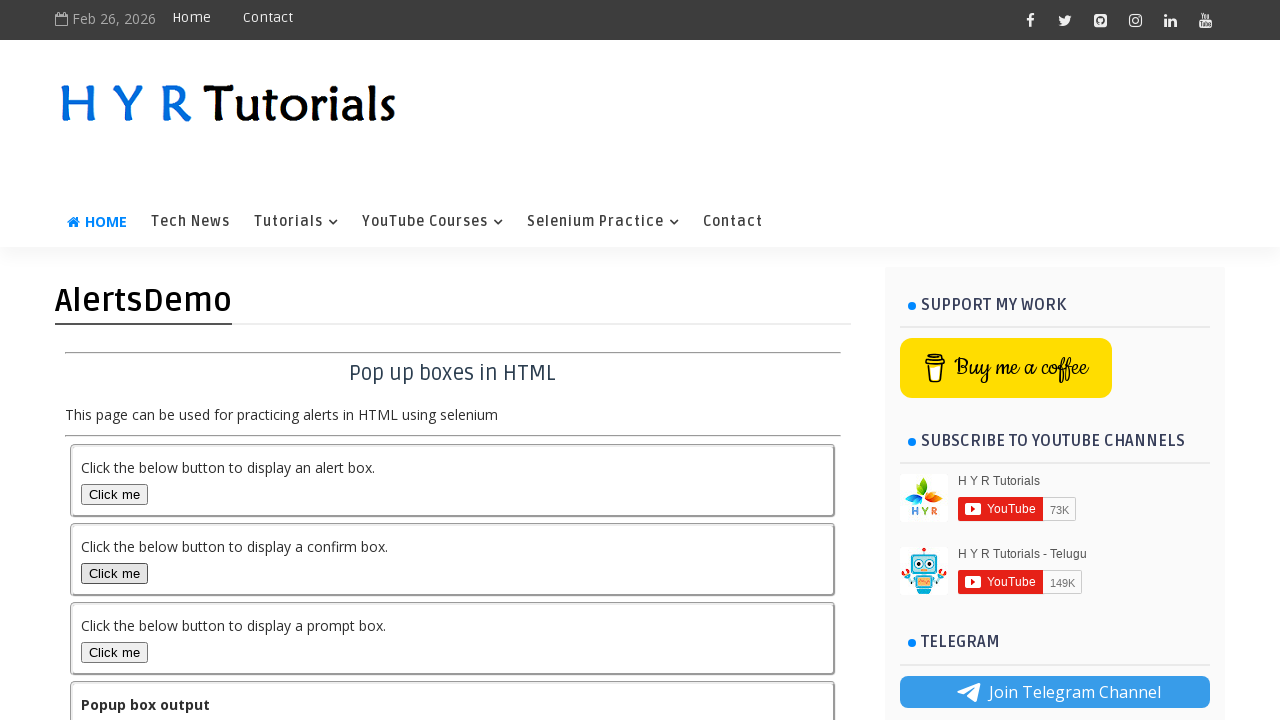

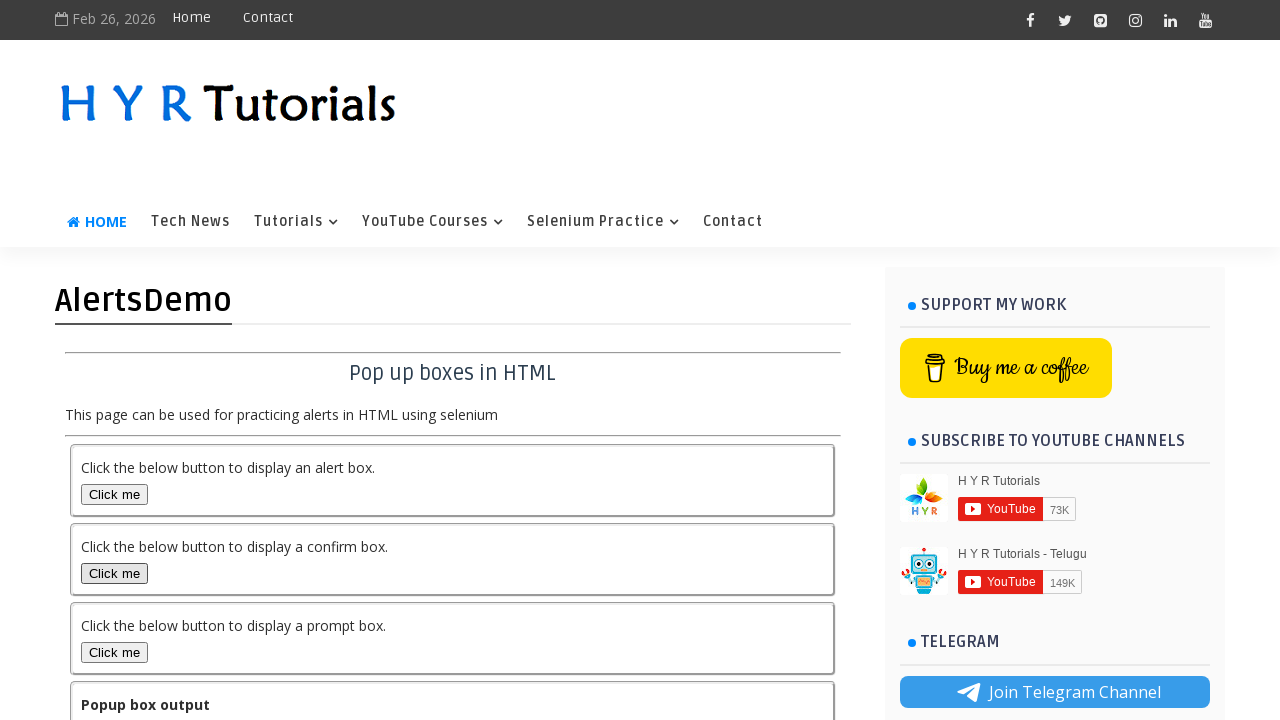